Tests alert handling by clicking a button to trigger an alert and then accepting it

Starting URL: https://demoqa.com/alerts

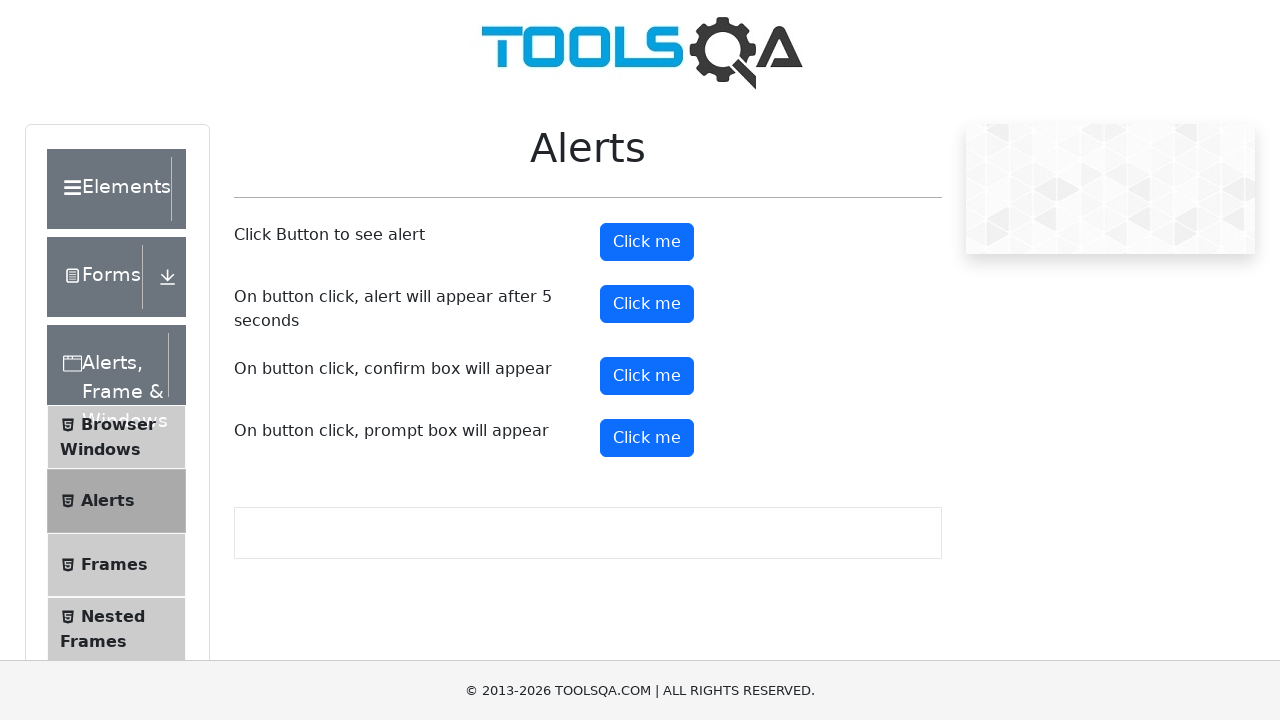

Set up dialog handler to accept alerts
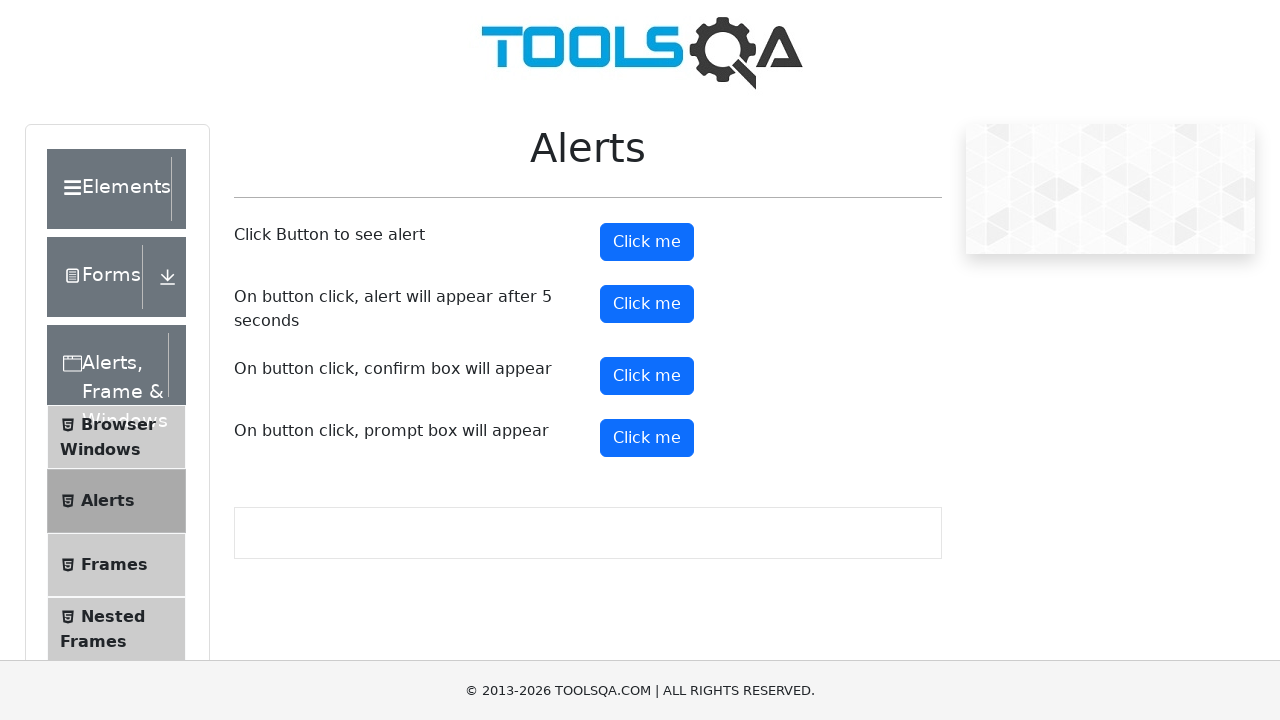

Clicked alert button to trigger alert at (647, 242) on #alertButton
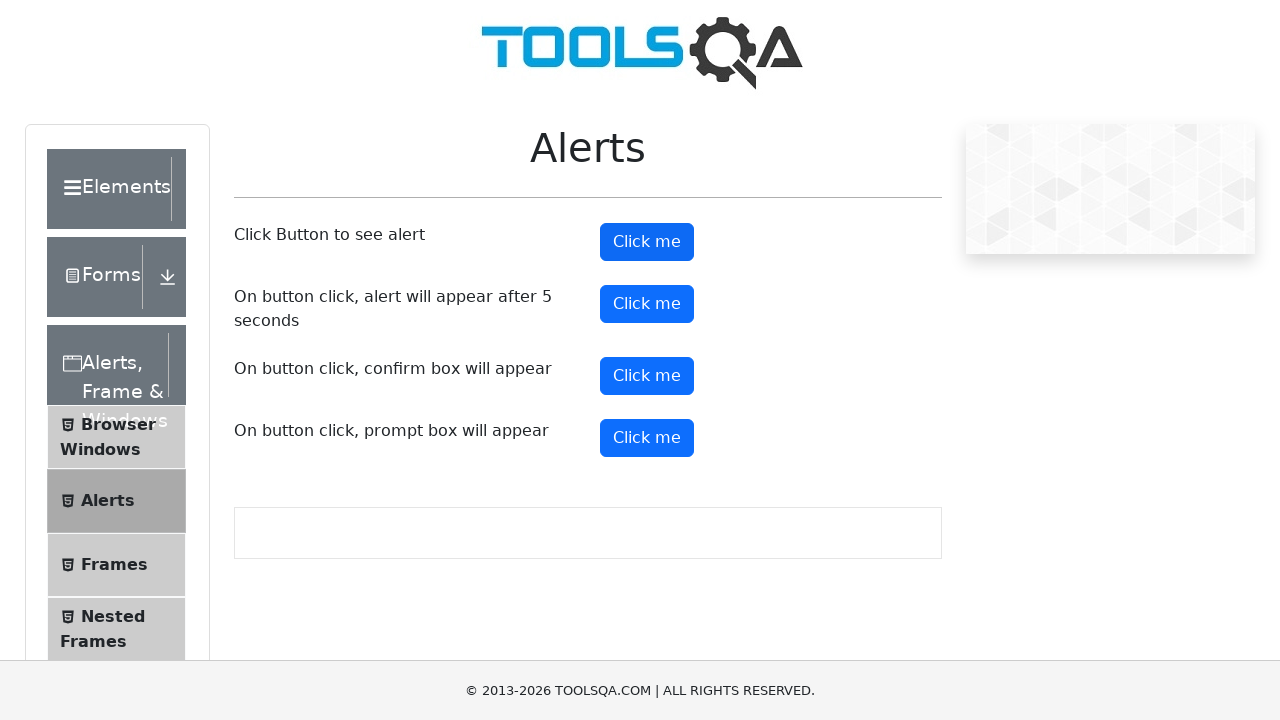

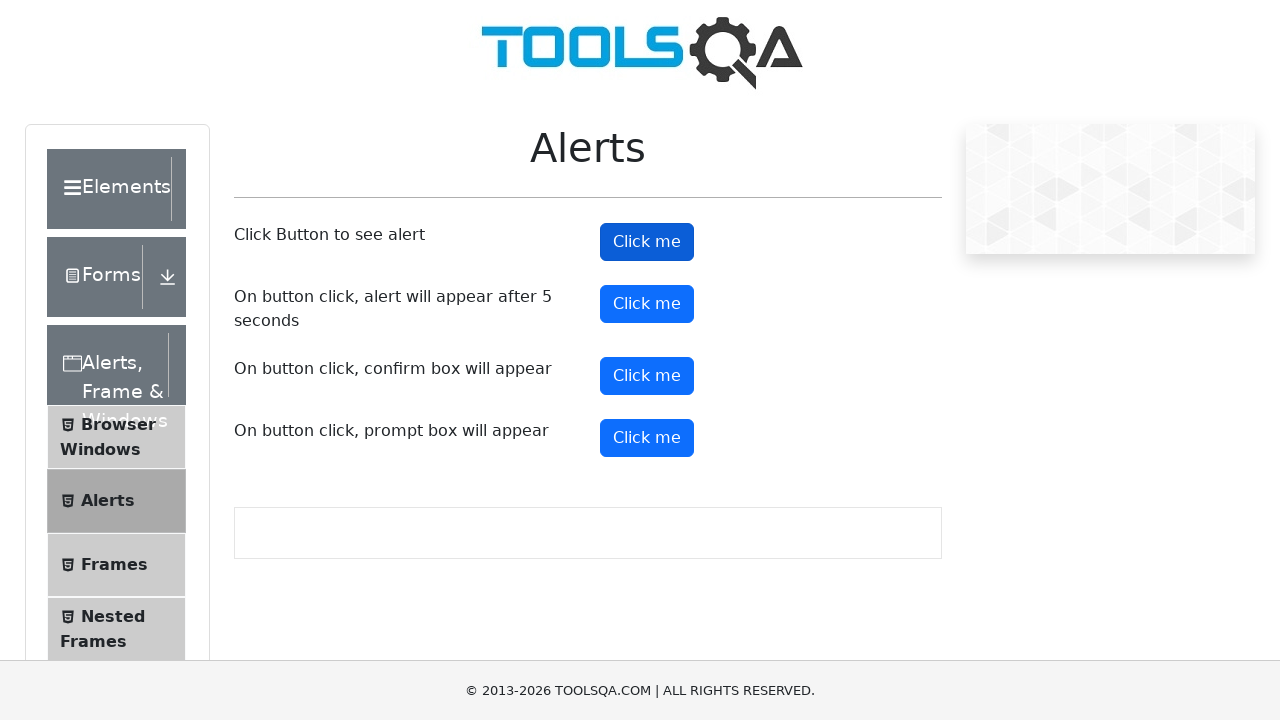